Navigates to a department page in Swarthmore's course catalog and waits for course elements to load.

Starting URL: https://catalog.swarthmore.edu/content.php?catoid=7&navoid=194

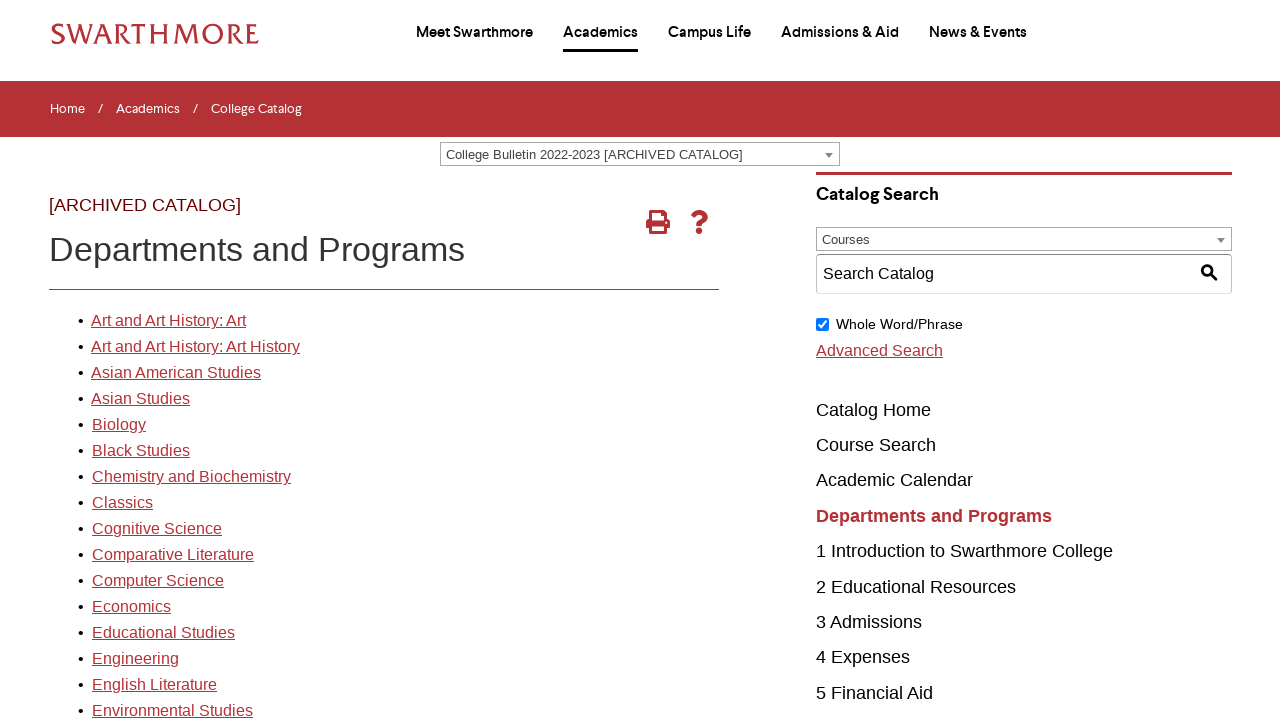

Clicked on the first department link in Swarthmore's course catalog at (168, 321) on xpath=//*[@id='gateway-page']/body/table/tbody/tr[3]/td[1]/table/tbody/tr[2]/td[
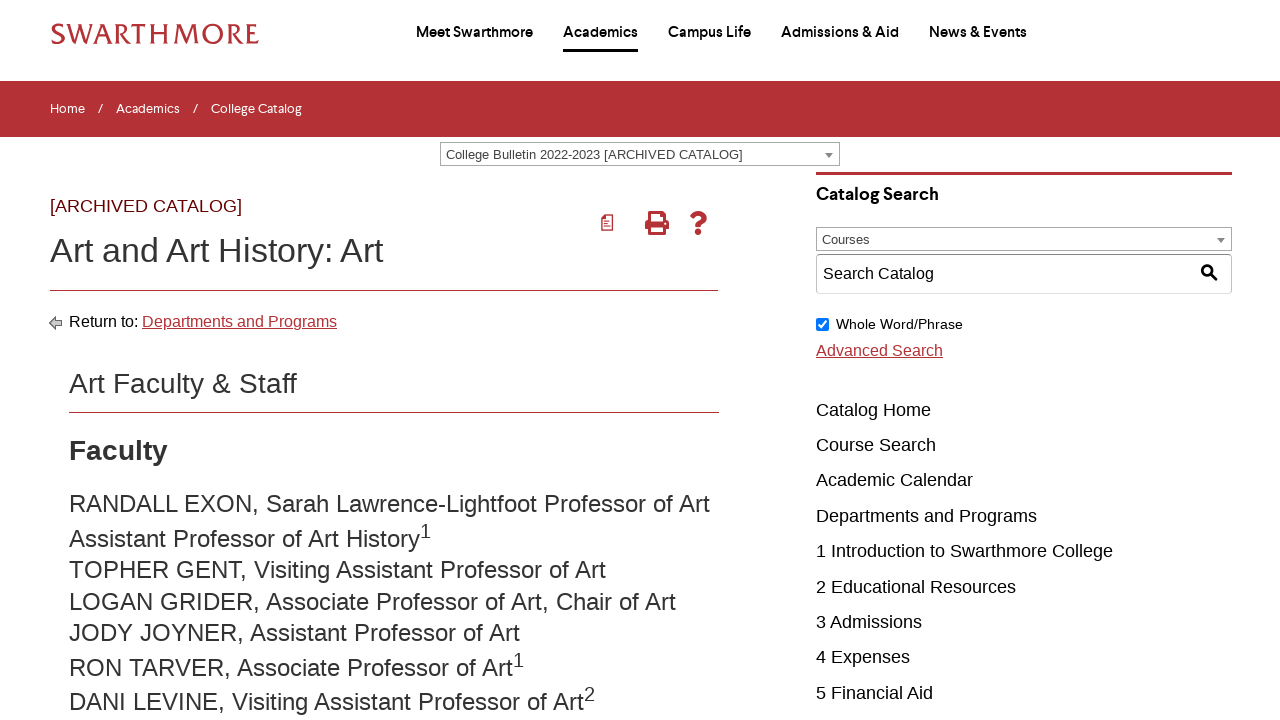

Waited for course elements to load on the department page
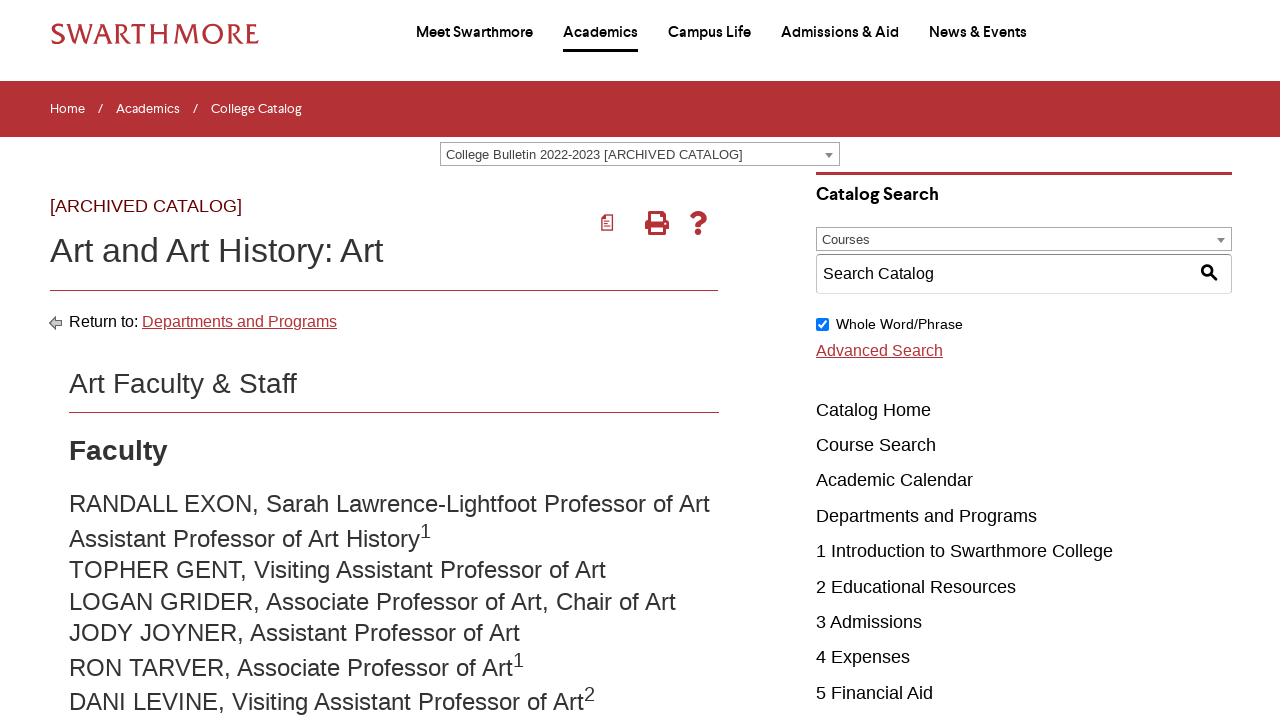

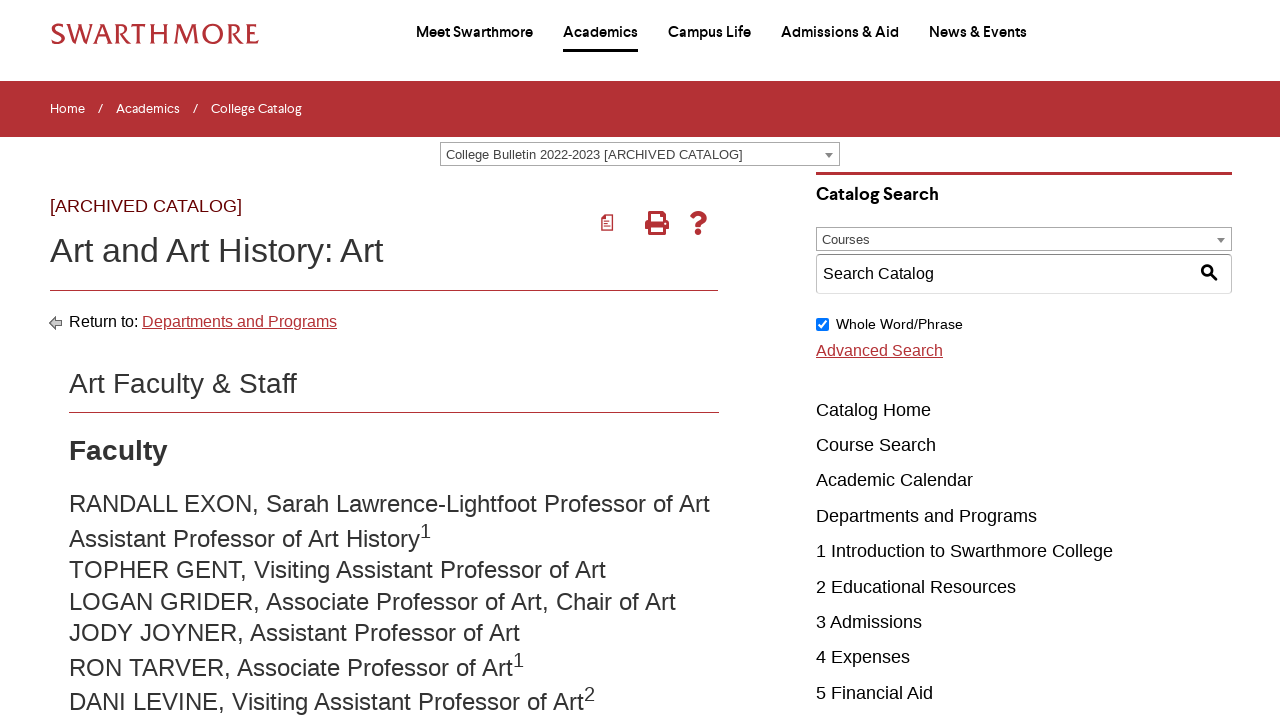